Tests custom dropdown list functionality on jQuery UI demo page by selecting different number values from a scrollable dropdown and verifying the selected values are displayed correctly

Starting URL: https://jqueryui.com/resources/demos/selectmenu/default.html

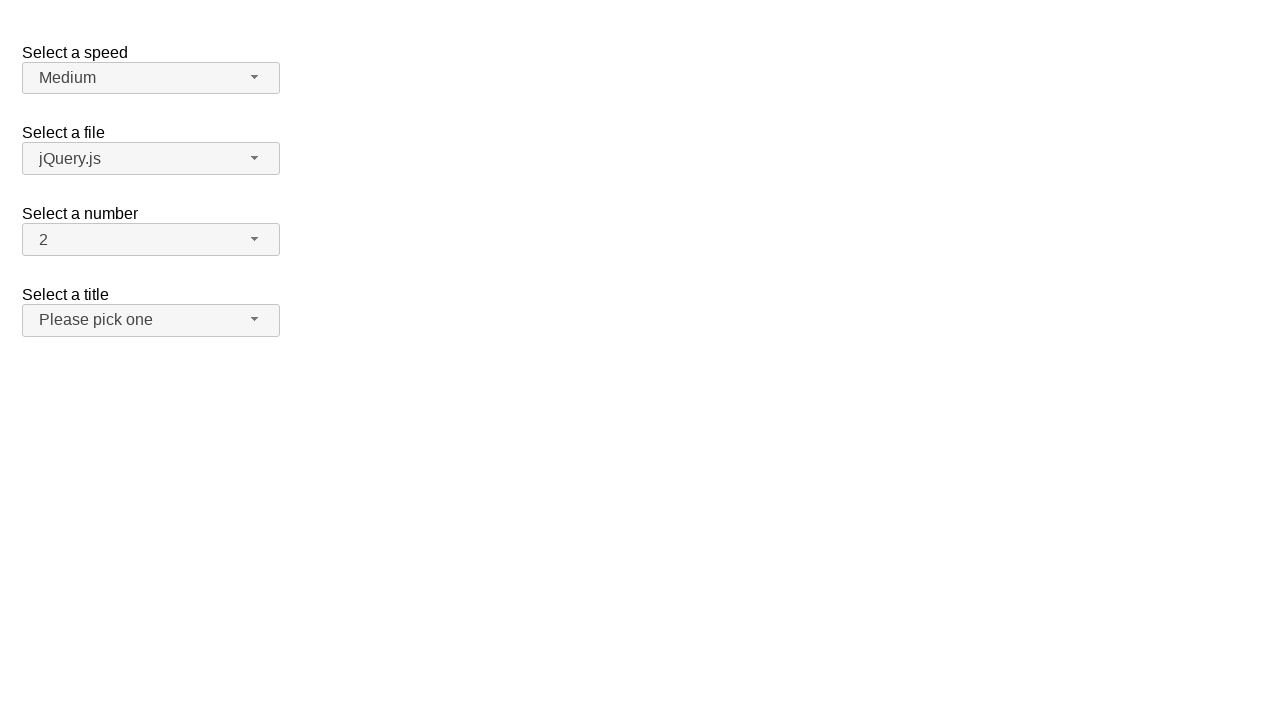

Clicked number dropdown button to open menu at (151, 240) on span#number-button
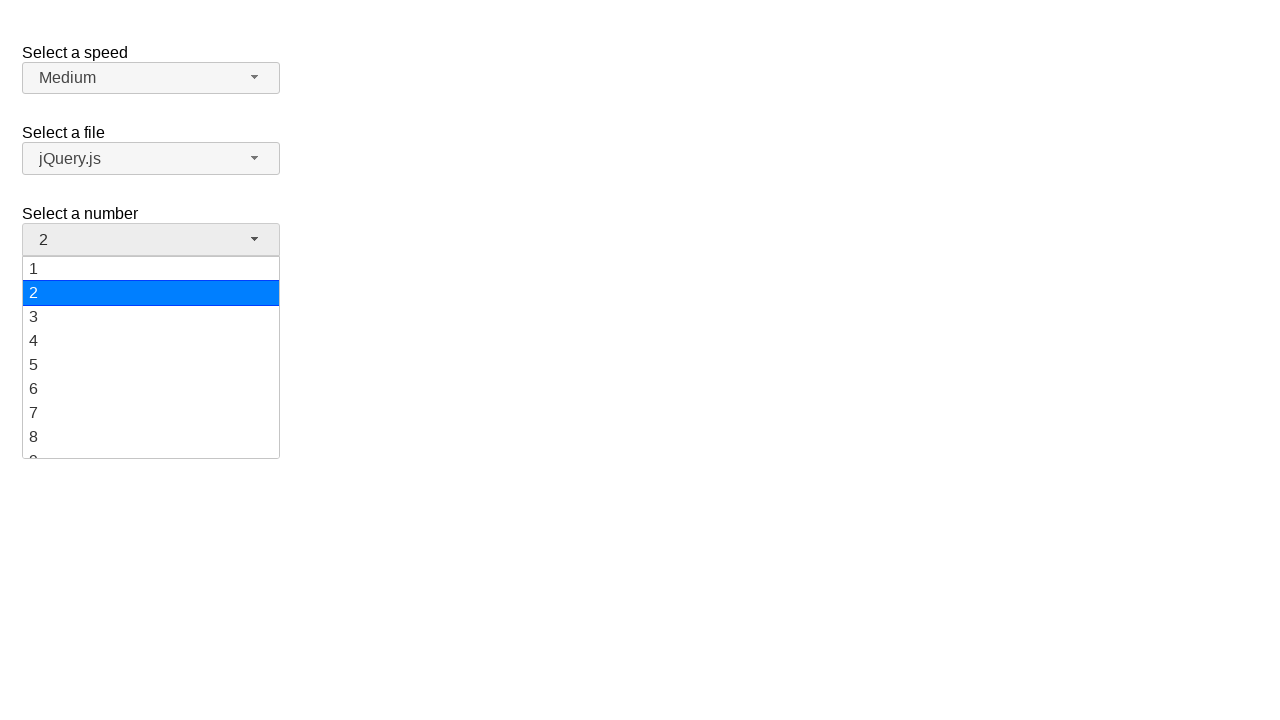

Dropdown menu loaded with number options
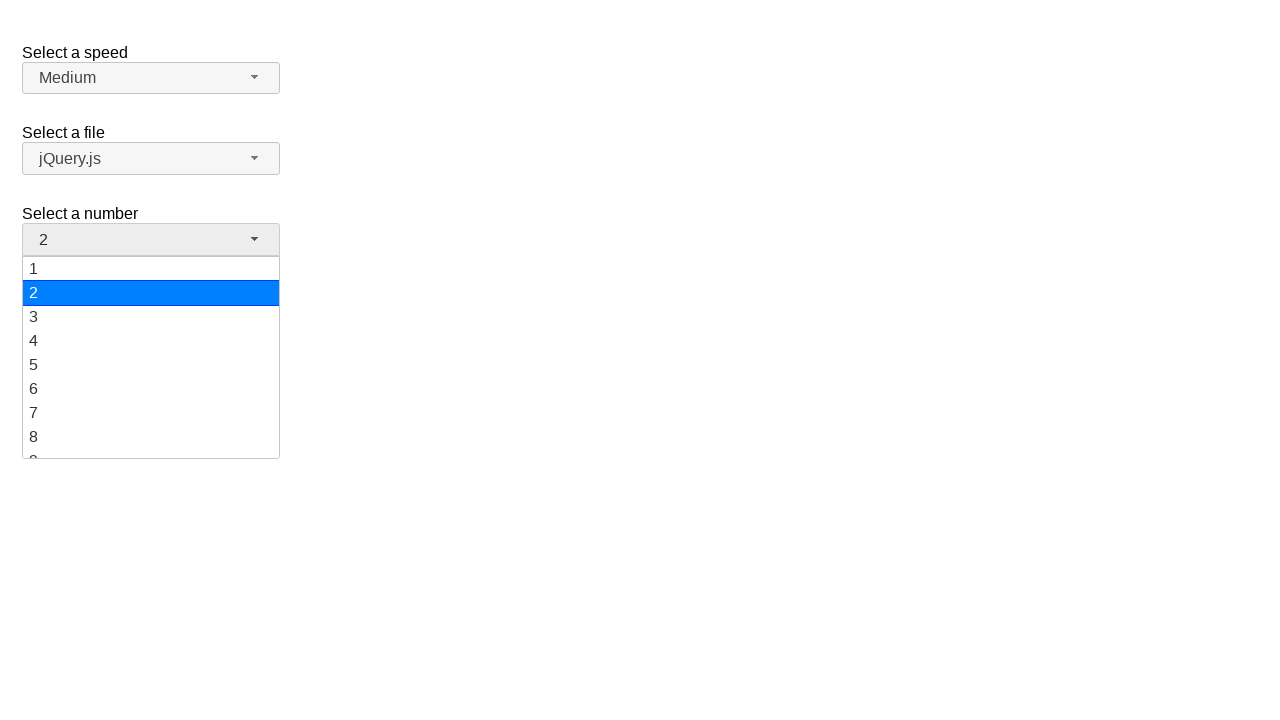

Selected value '5' from dropdown menu at (151, 365) on ul#number-menu>li>div:text('5')
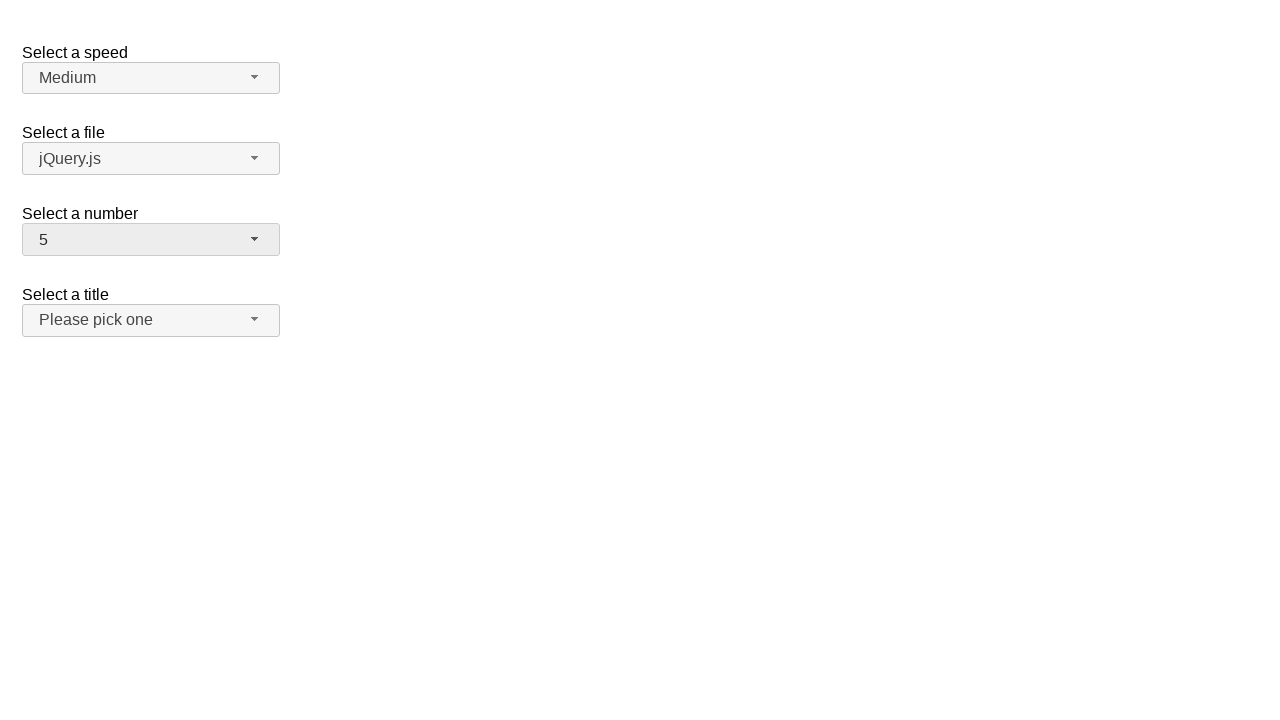

Verified that '5' is displayed as selected value
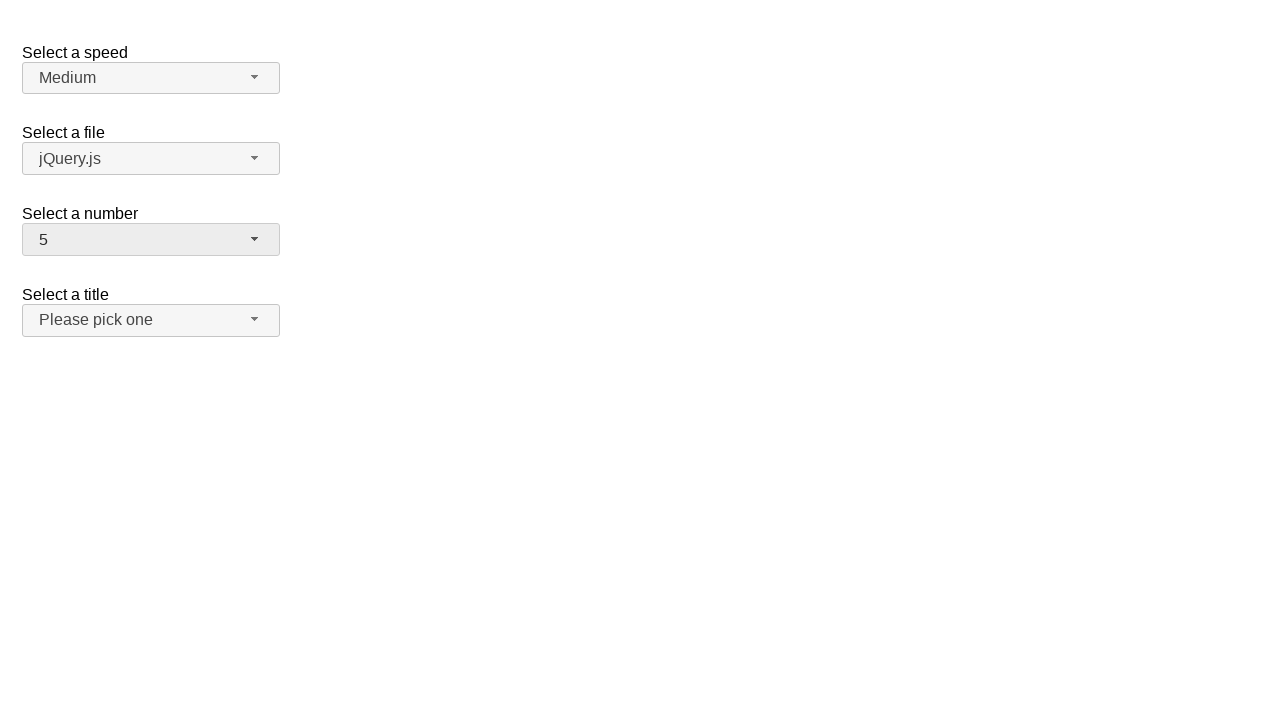

Refreshed page to reset state
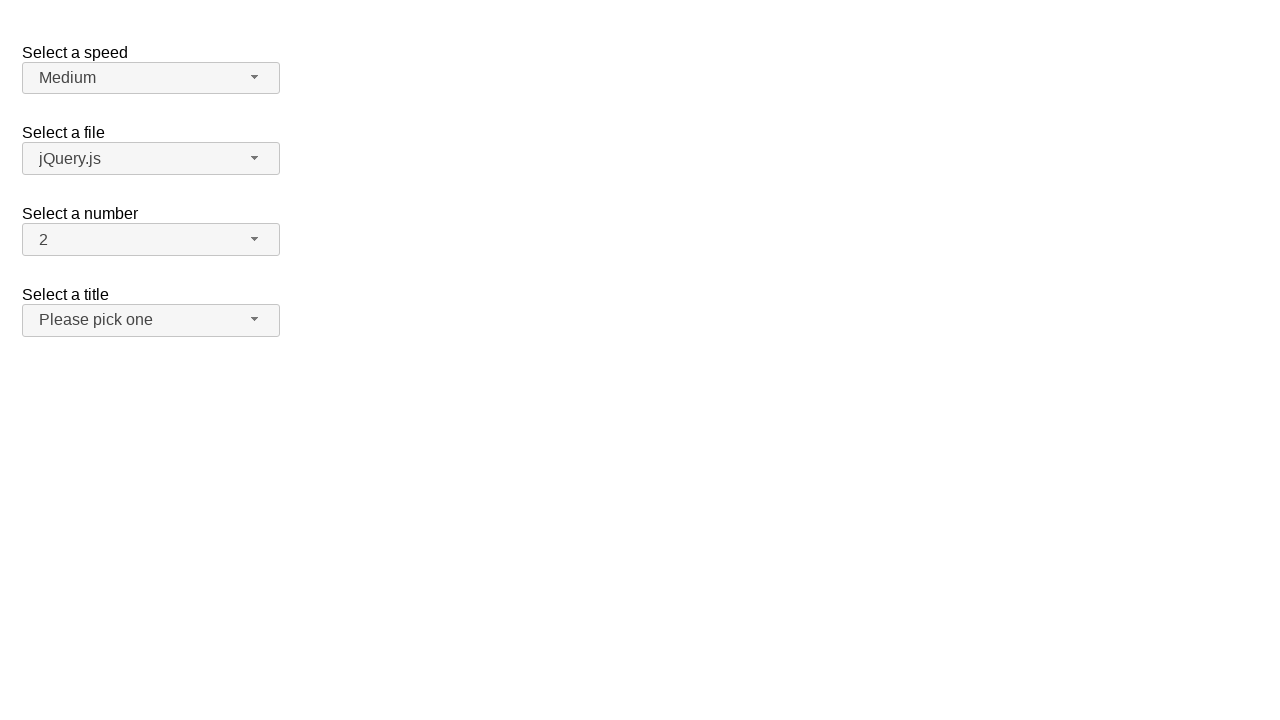

Clicked number dropdown button to open menu again at (151, 240) on span#number-button
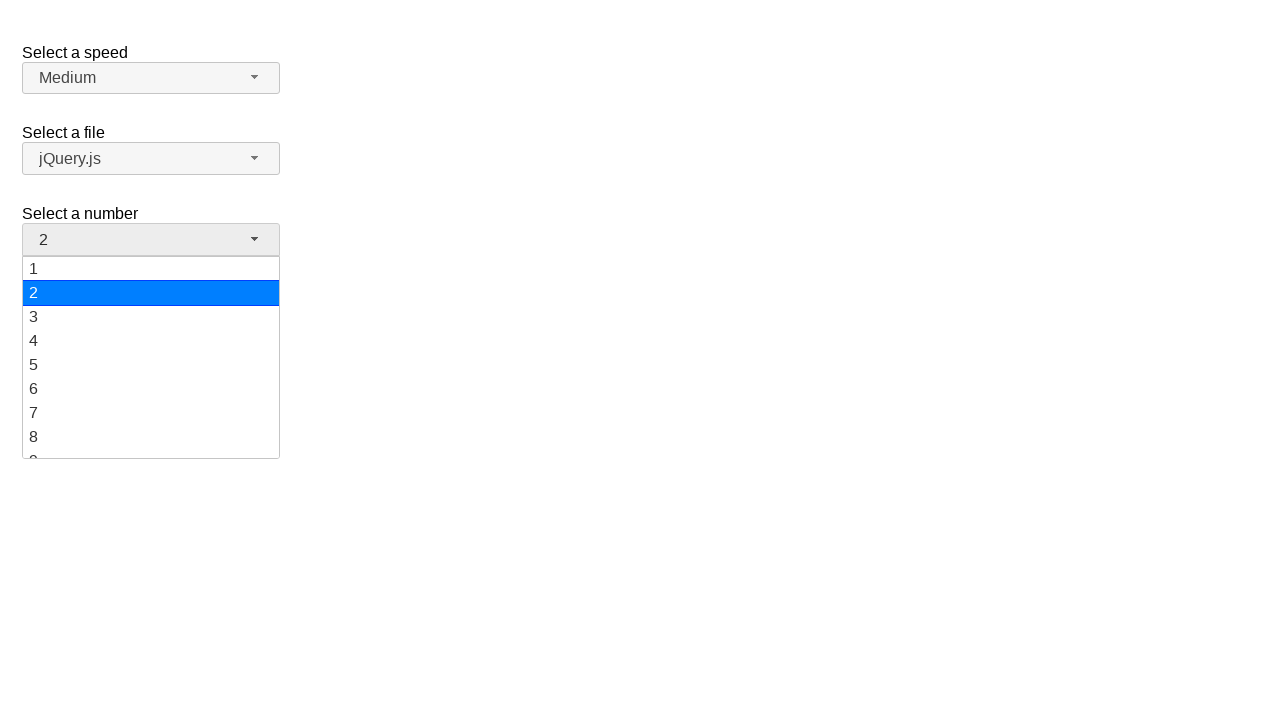

Dropdown menu loaded with number options
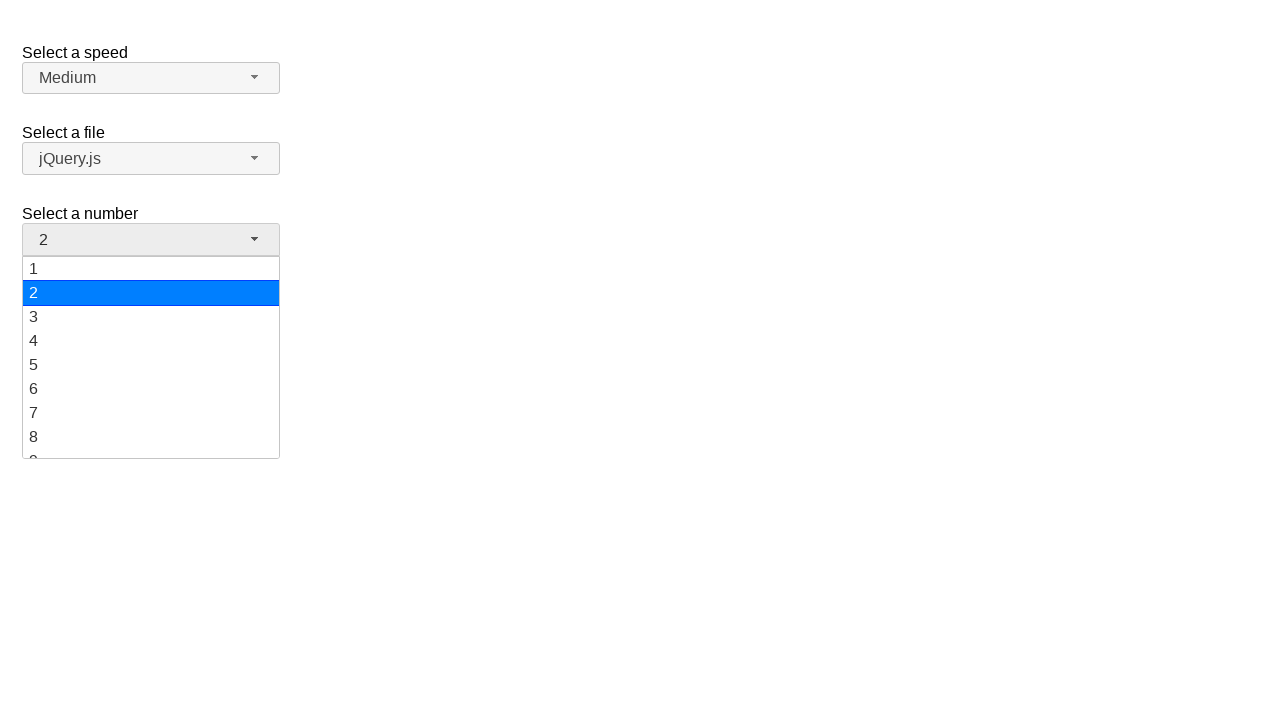

Selected value '10' from dropdown menu at (151, 357) on ul#number-menu>li>div:text('10')
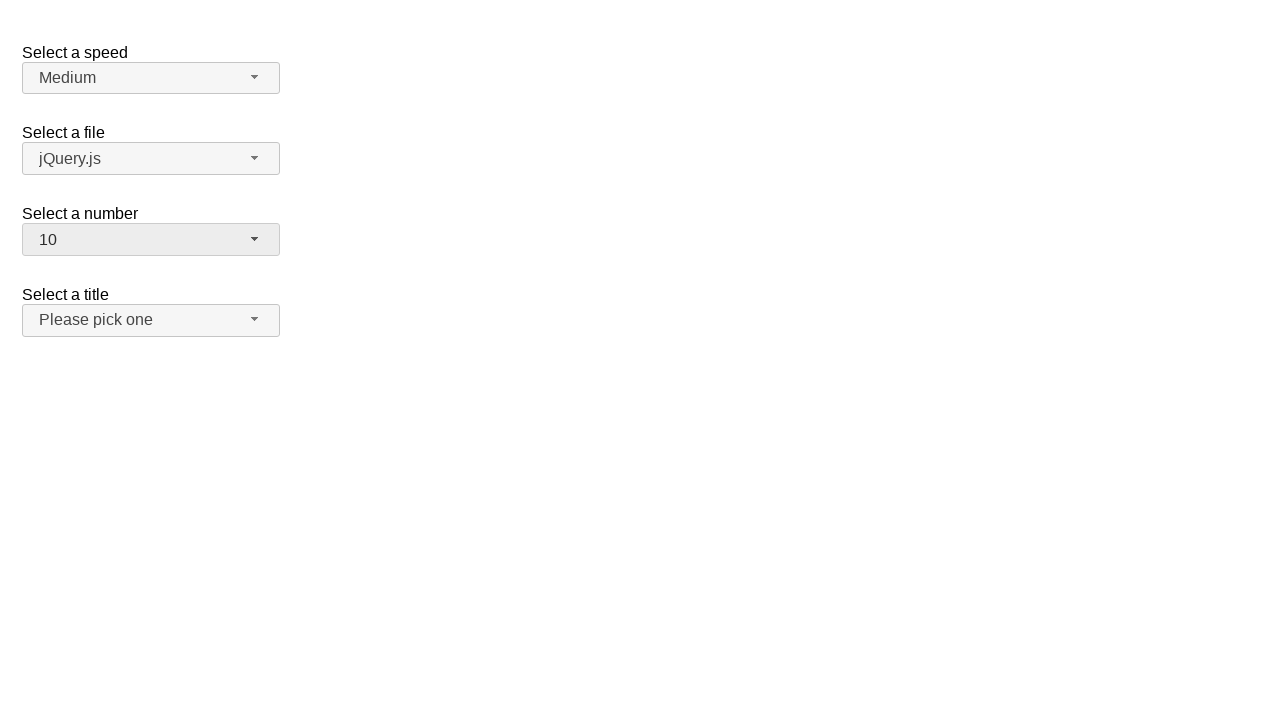

Verified that '10' is displayed as selected value
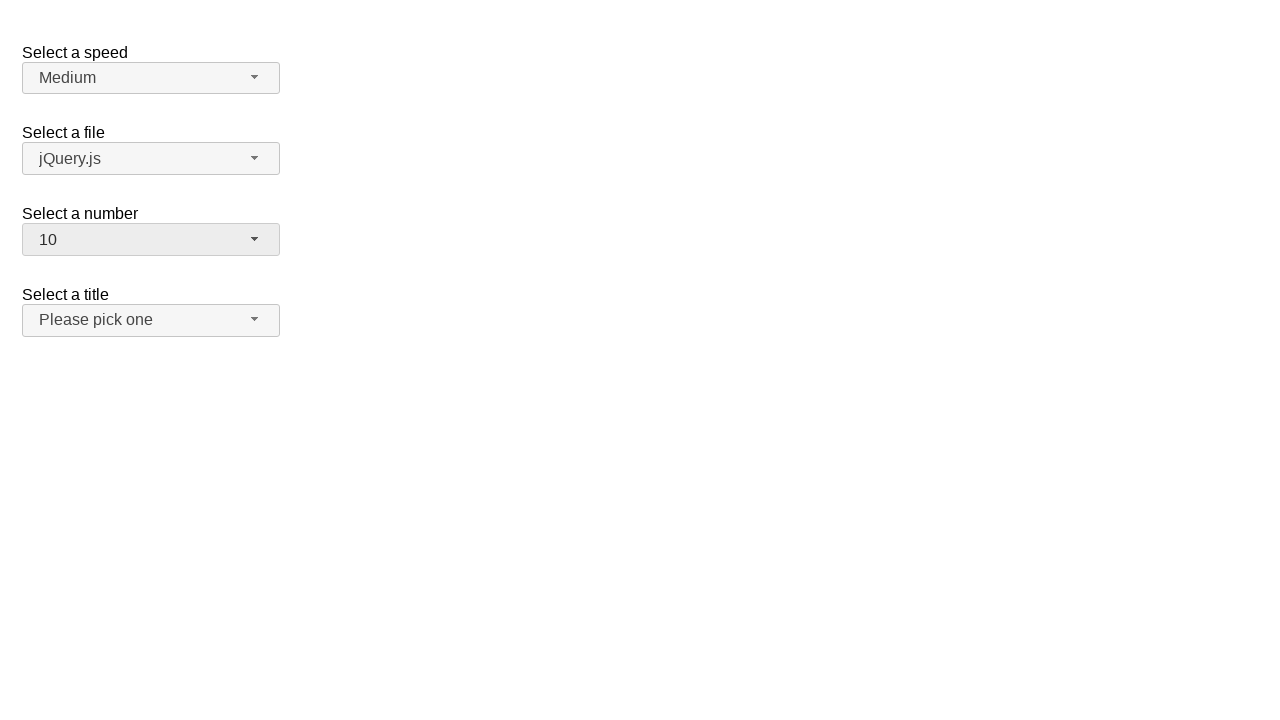

Refreshed page to reset state
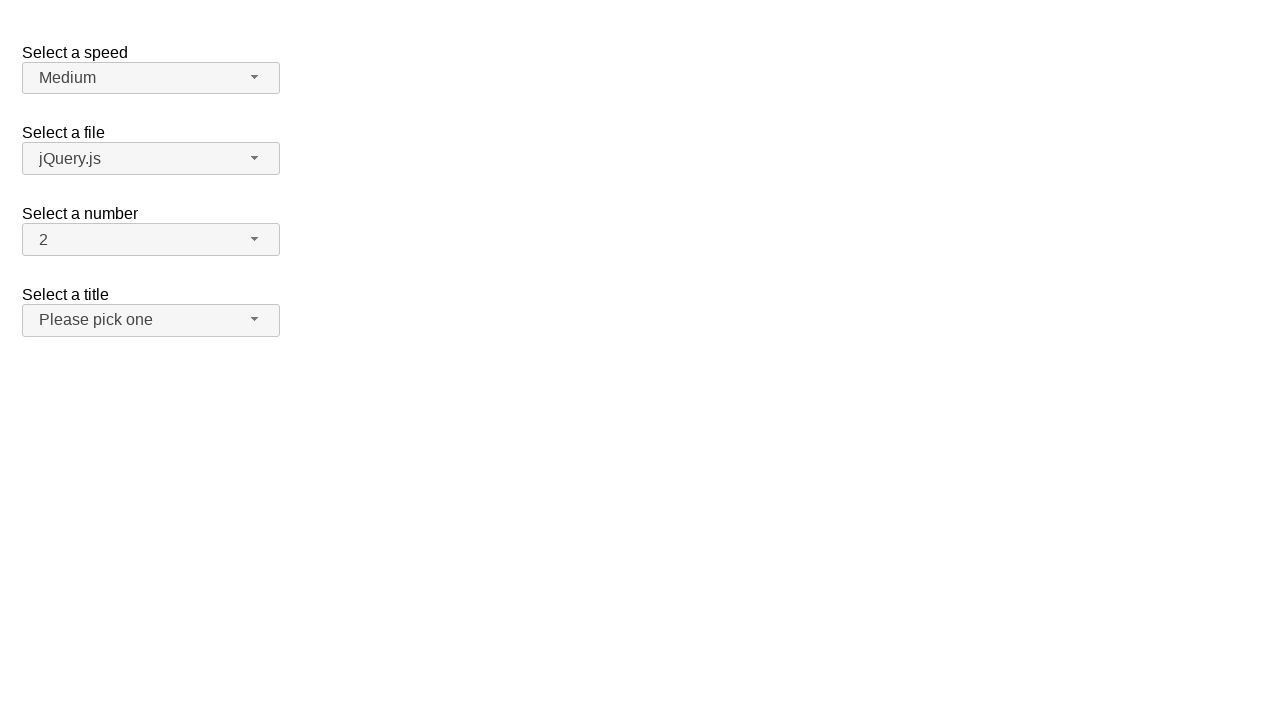

Clicked number dropdown button to open menu again at (151, 240) on span#number-button
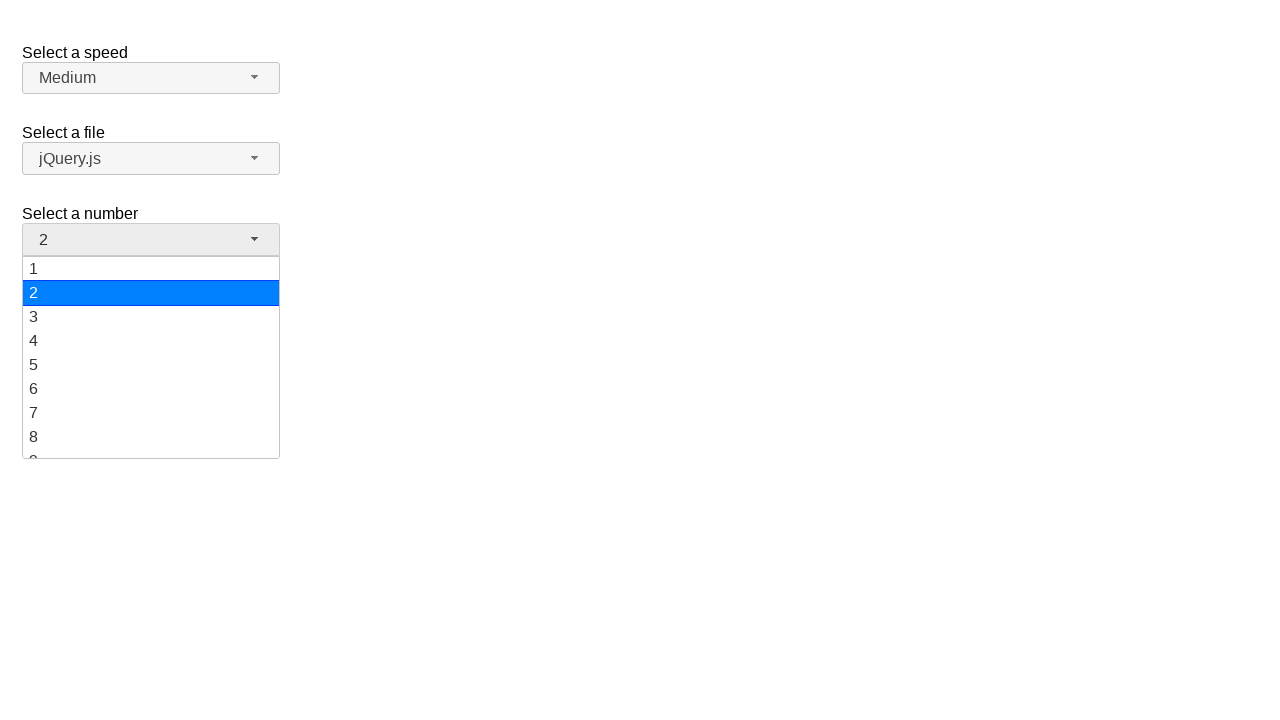

Dropdown menu loaded with number options
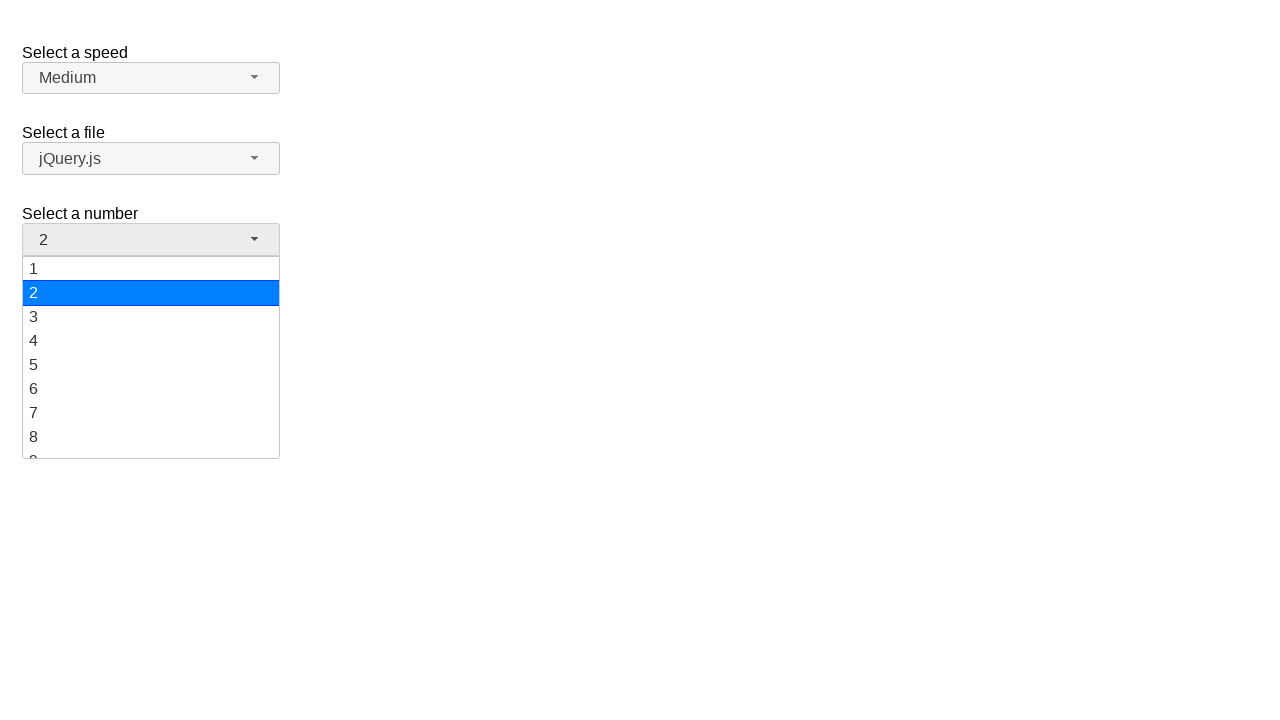

Selected value '19' from dropdown menu at (151, 445) on ul#number-menu>li>div:text('19')
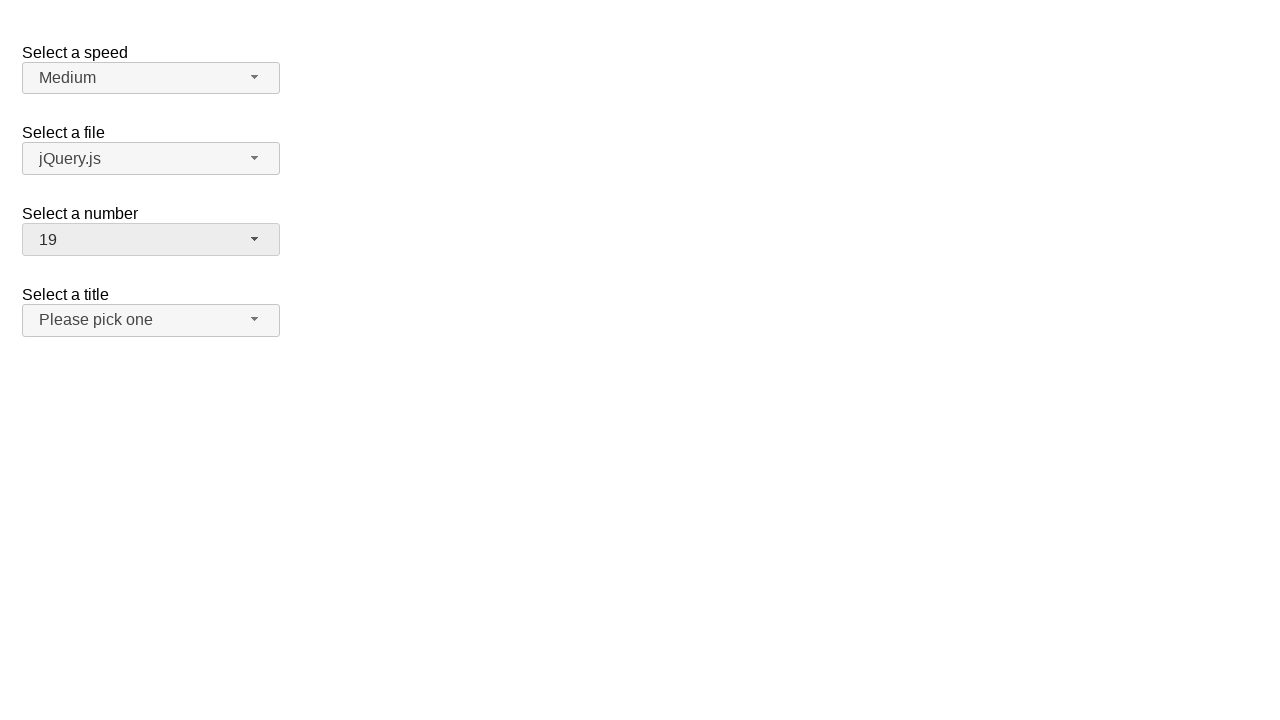

Verified that '19' is displayed as selected value
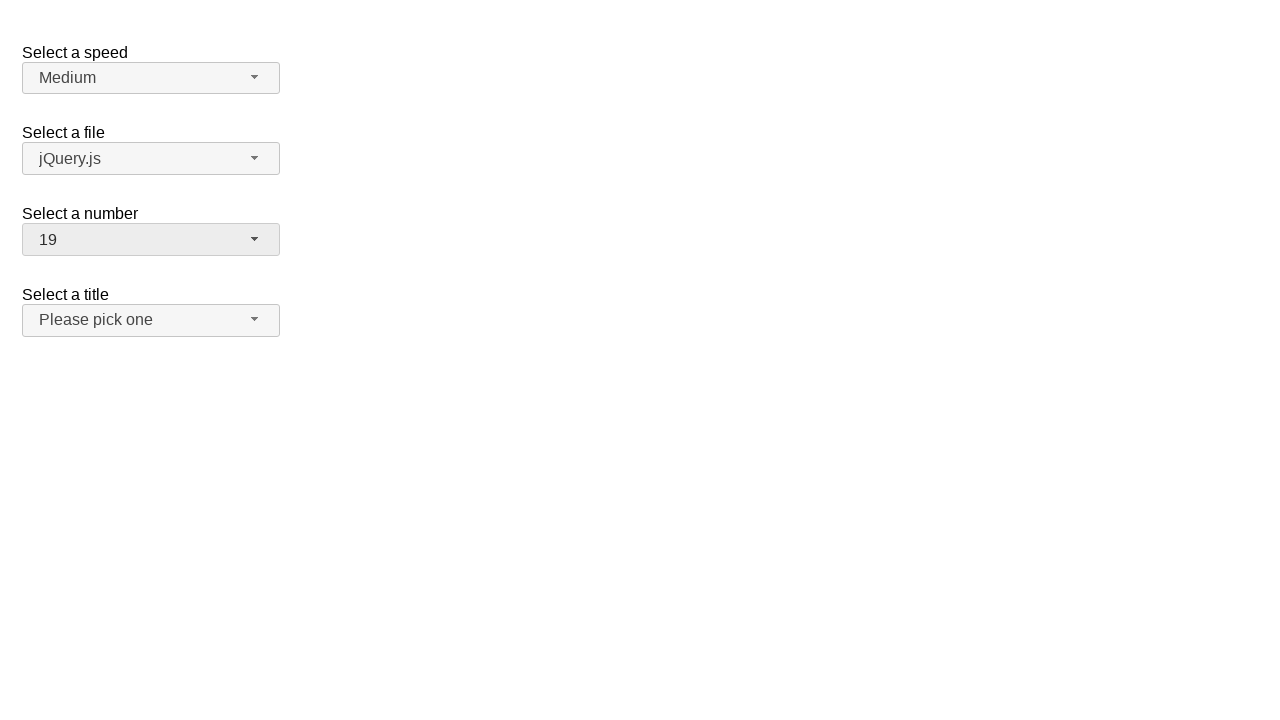

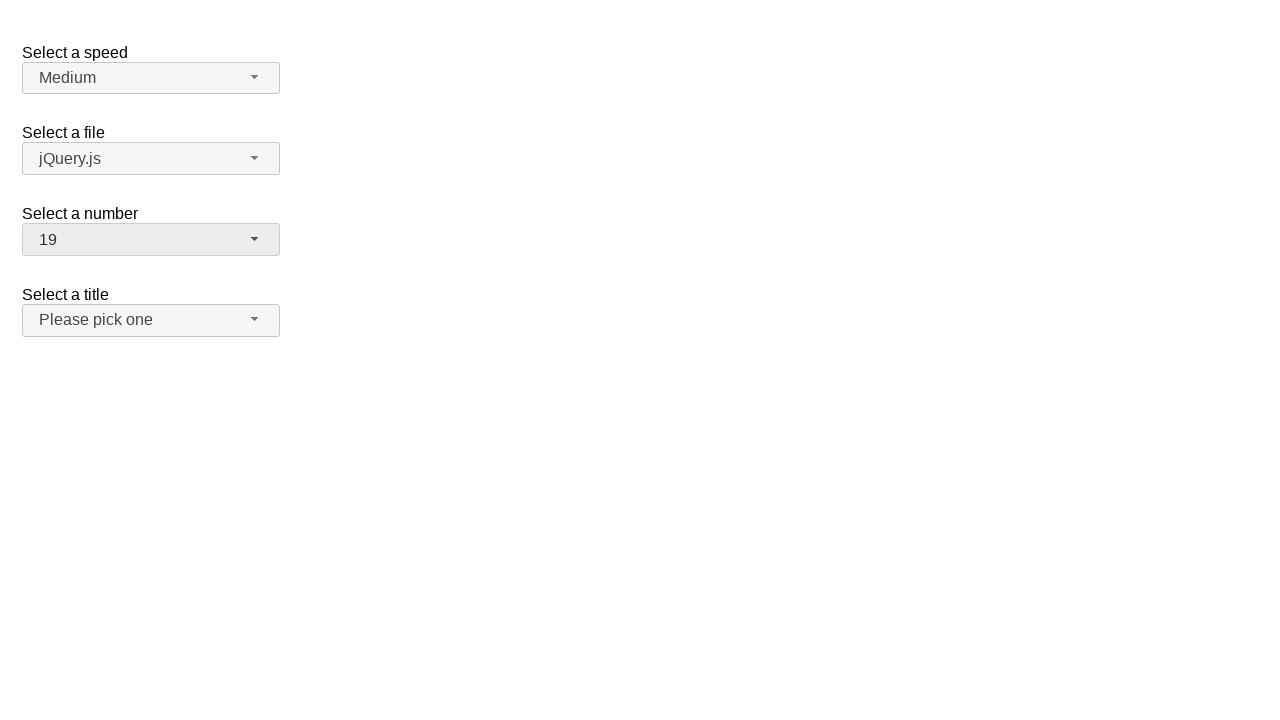